Verifies that the OrangeHRM login page has the correct title

Starting URL: https://opensource-demo.orangehrmlive.com/web/index.php/auth/login

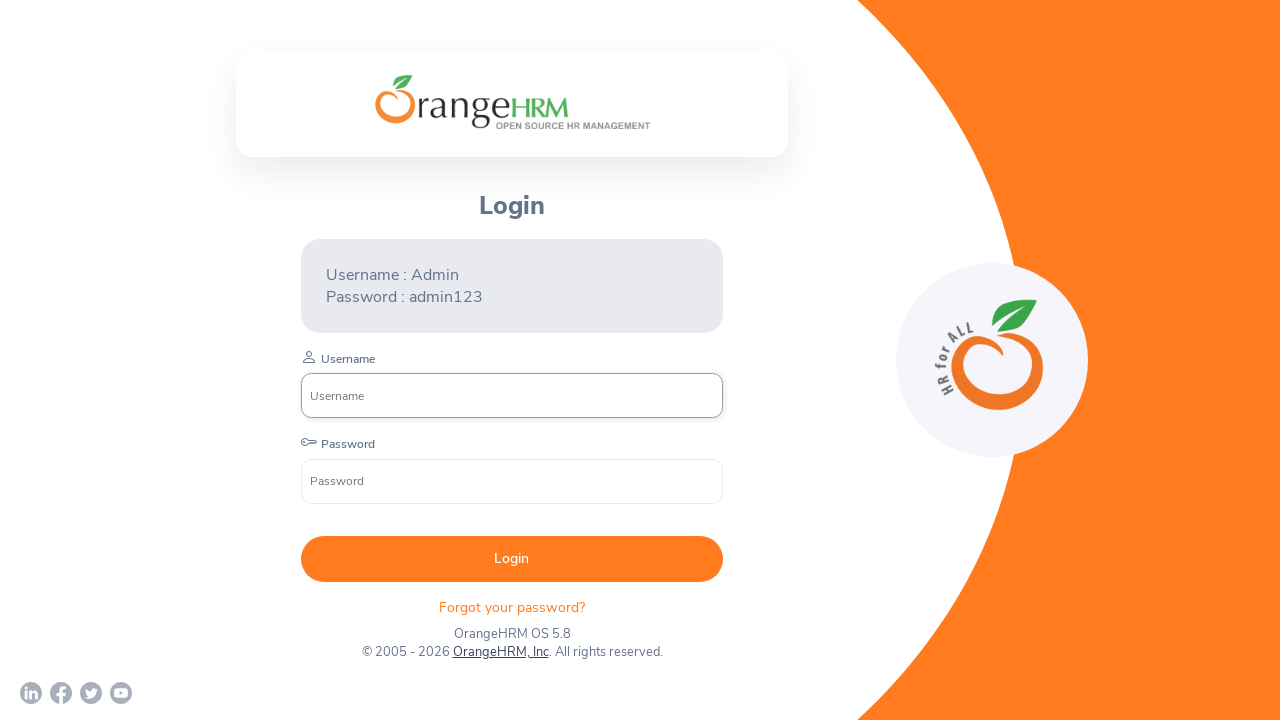

Navigated to OrangeHRM login page
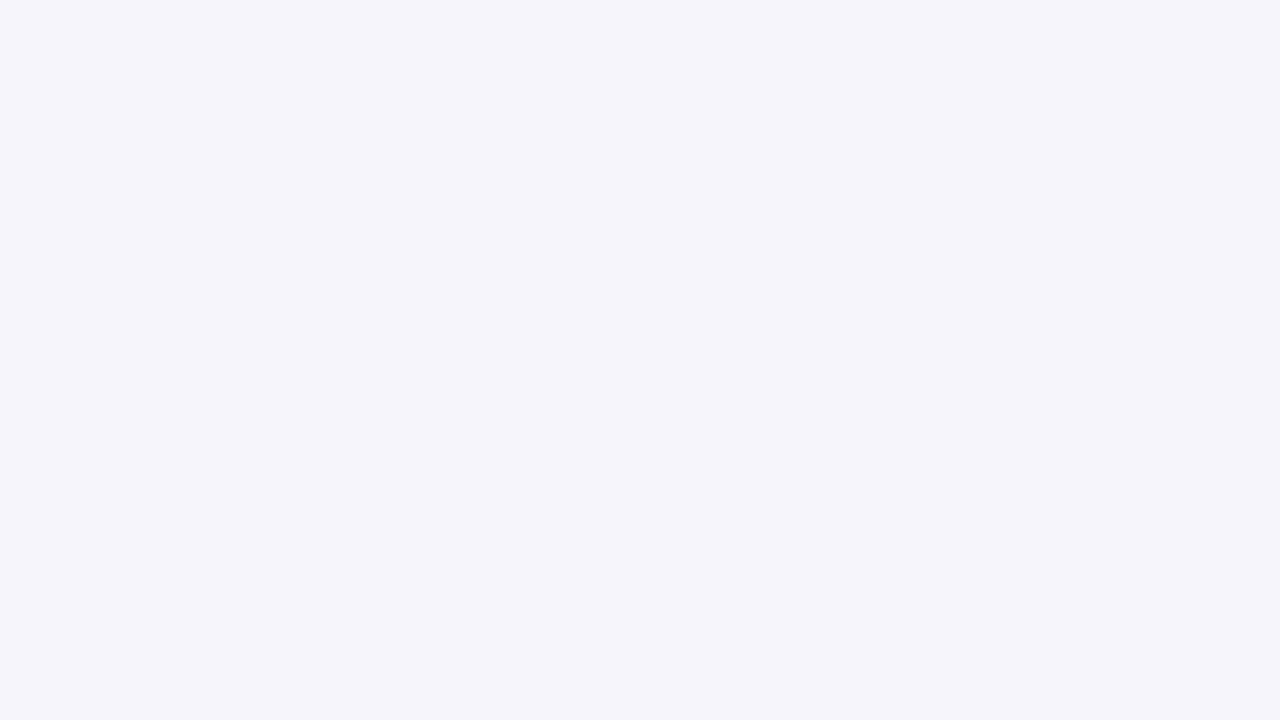

Verified that page title is 'OrangeHRM'
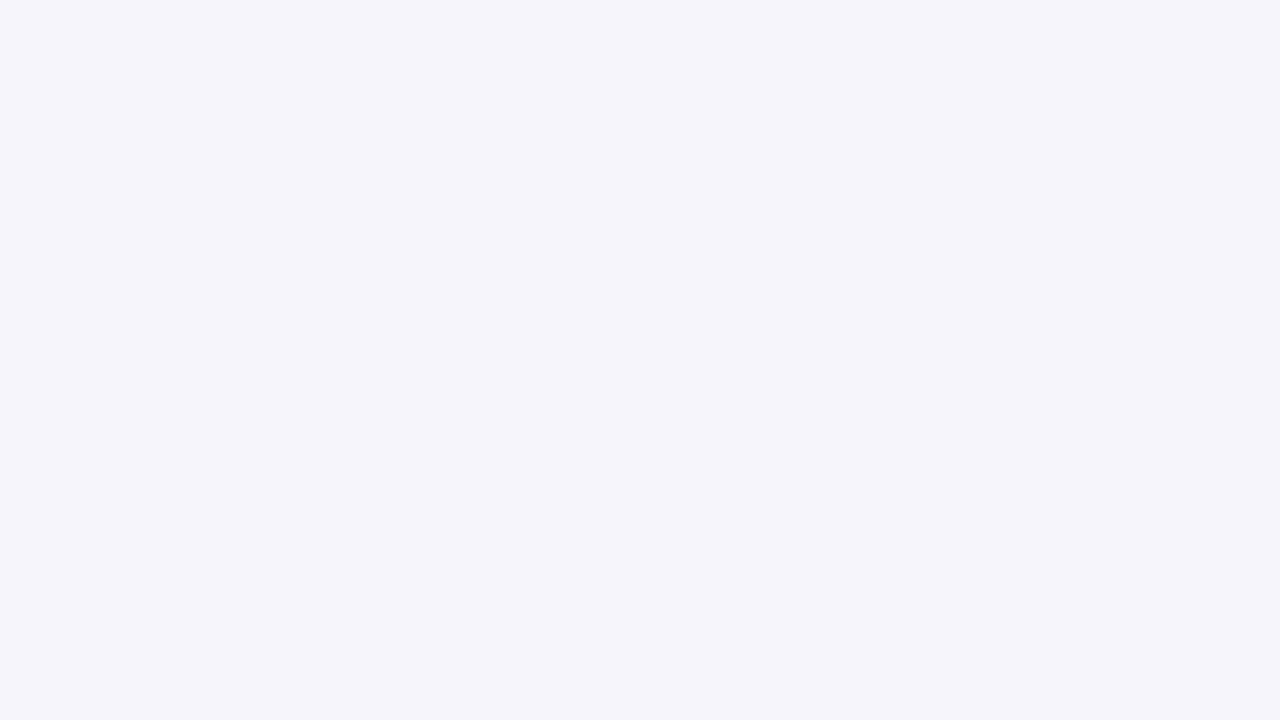

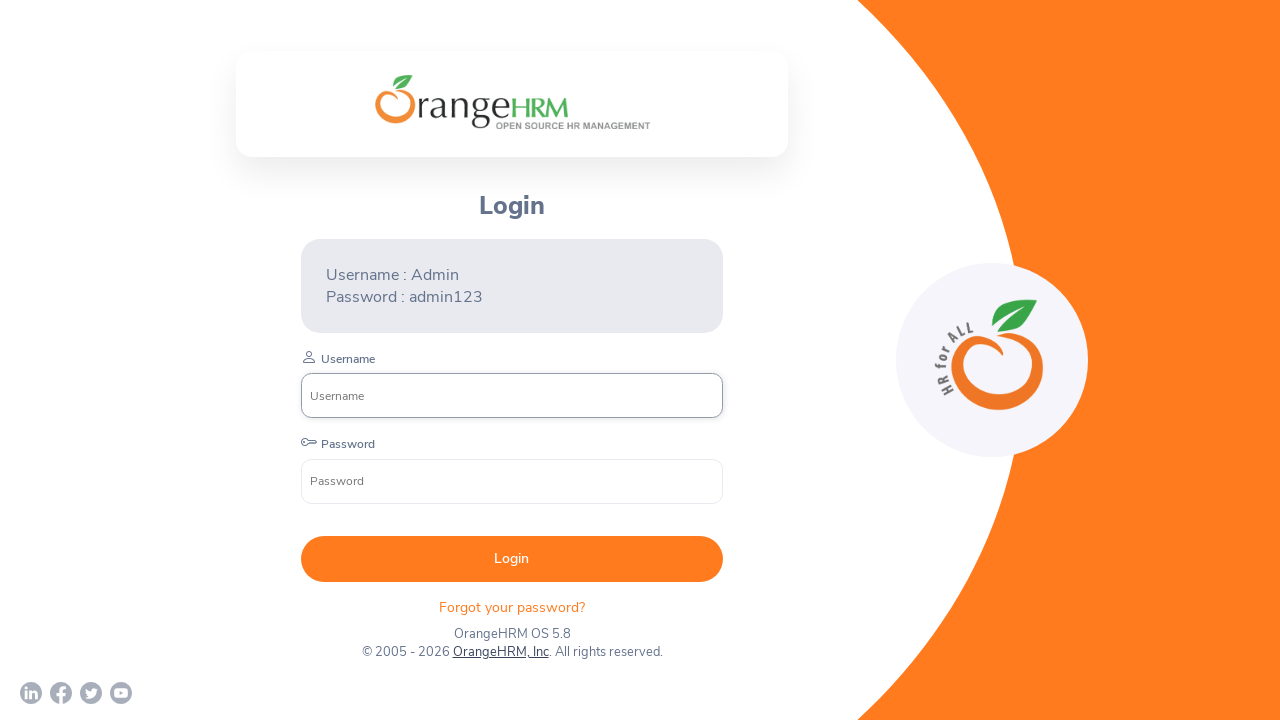